Tests the add/remove elements functionality by clicking Add Element button, verifying Delete button appears, then clicking Delete to remove it

Starting URL: https://the-internet.herokuapp.com/add_remove_elements/

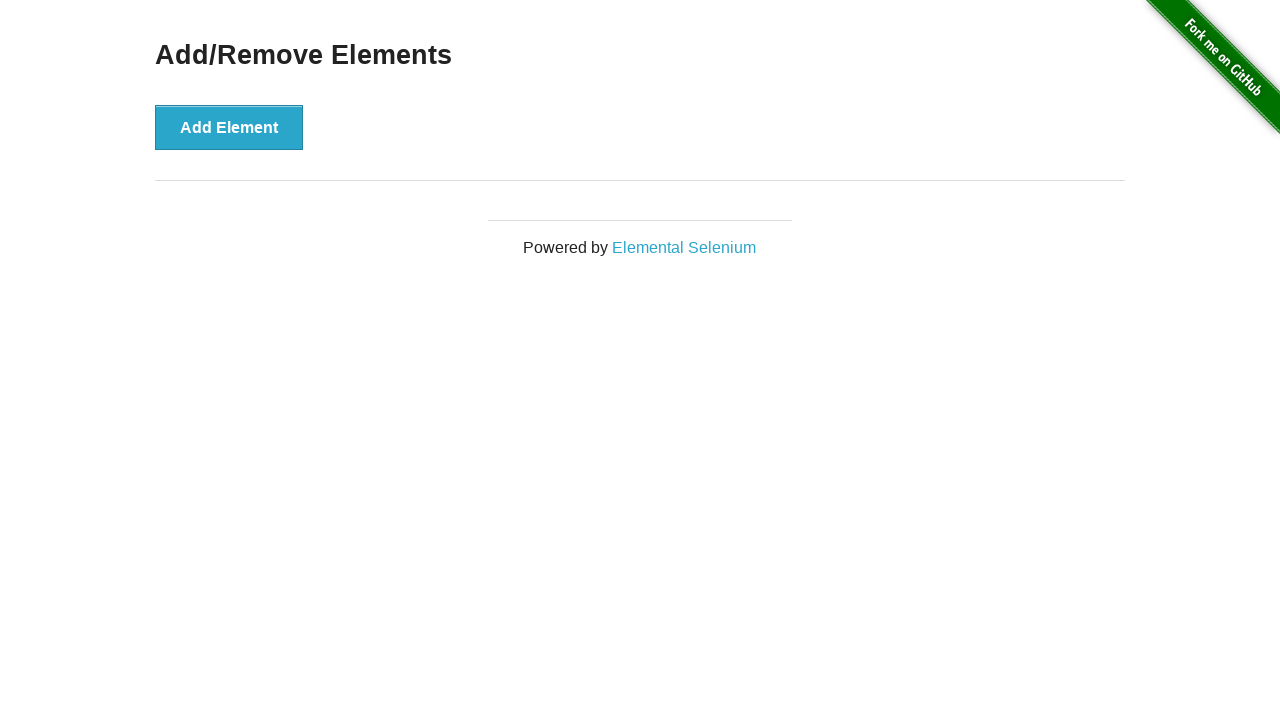

Clicked Add Element button to create a new element at (229, 127) on button[onclick='addElement()']
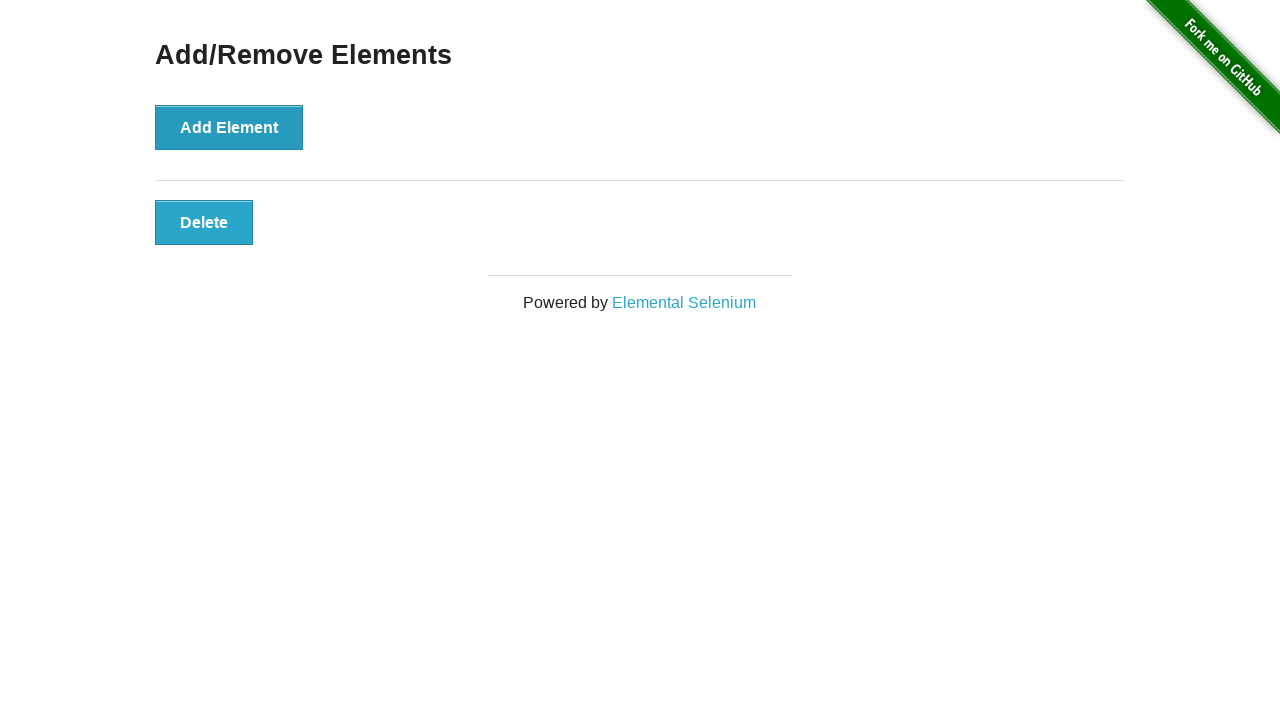

Delete button appeared and is visible
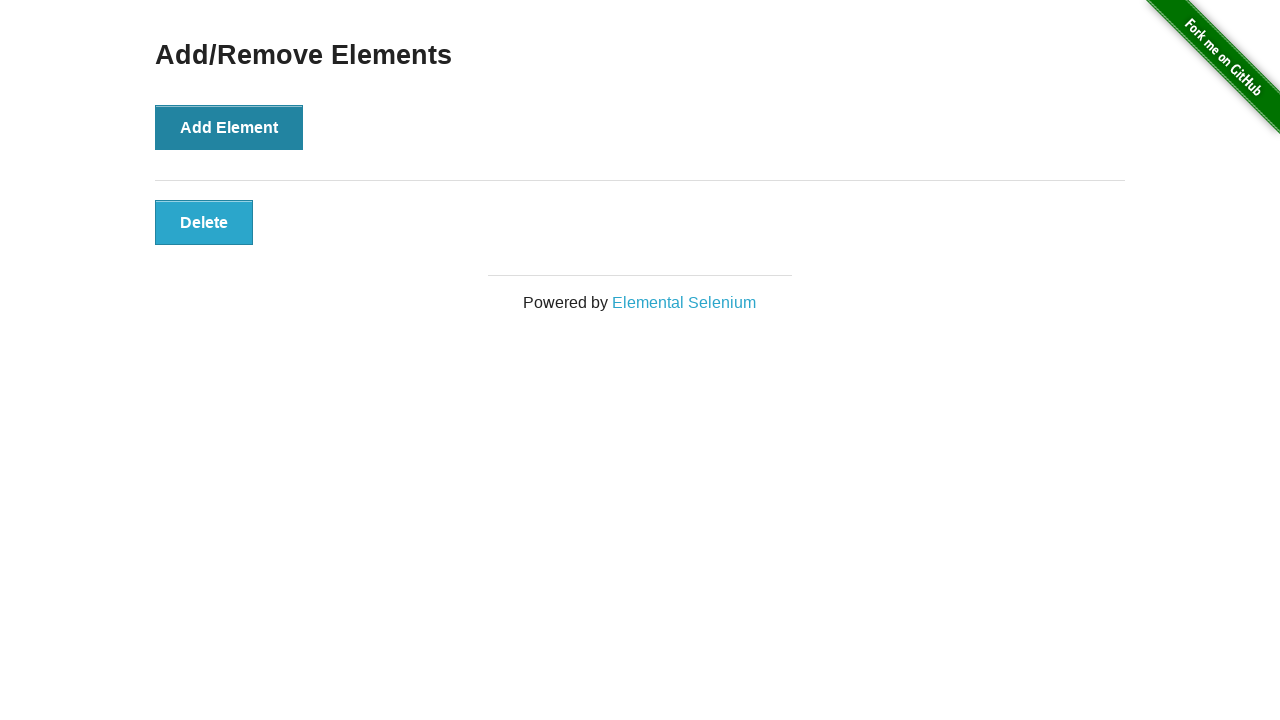

Clicked Delete button to remove the element at (204, 222) on button.added-manually
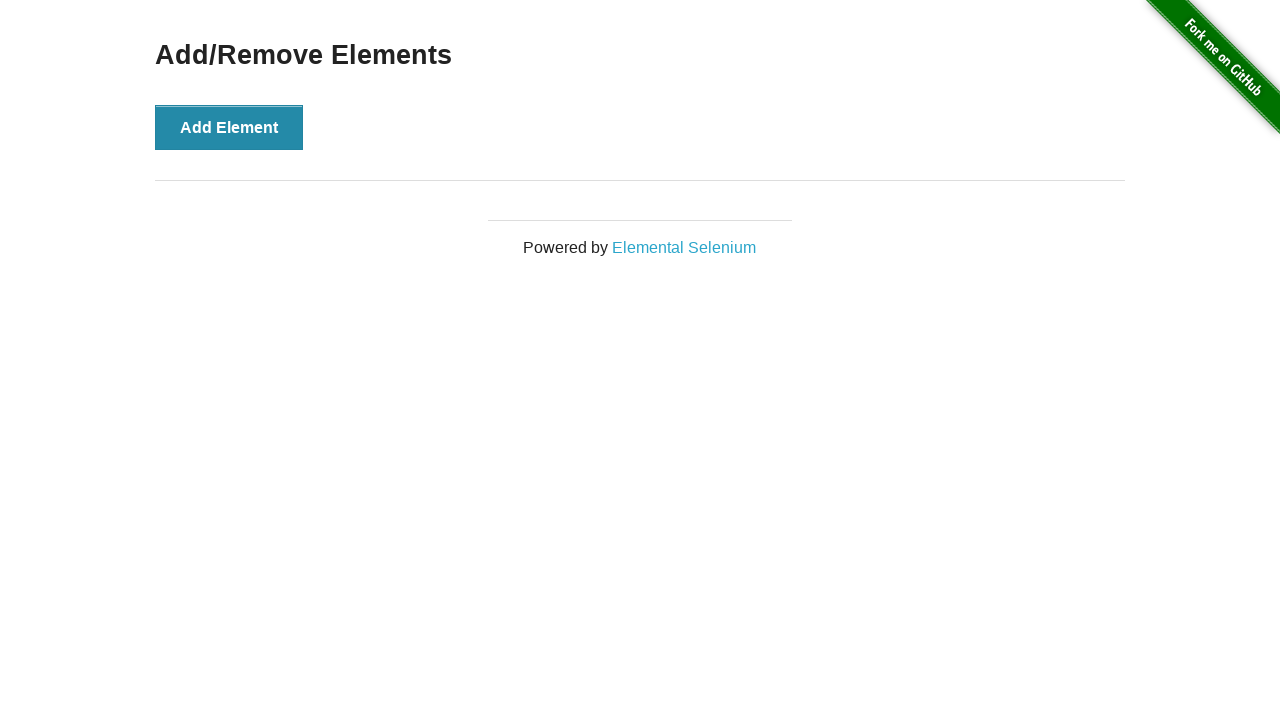

Verified the 'Add/Remove Elements' heading is still visible after deletion
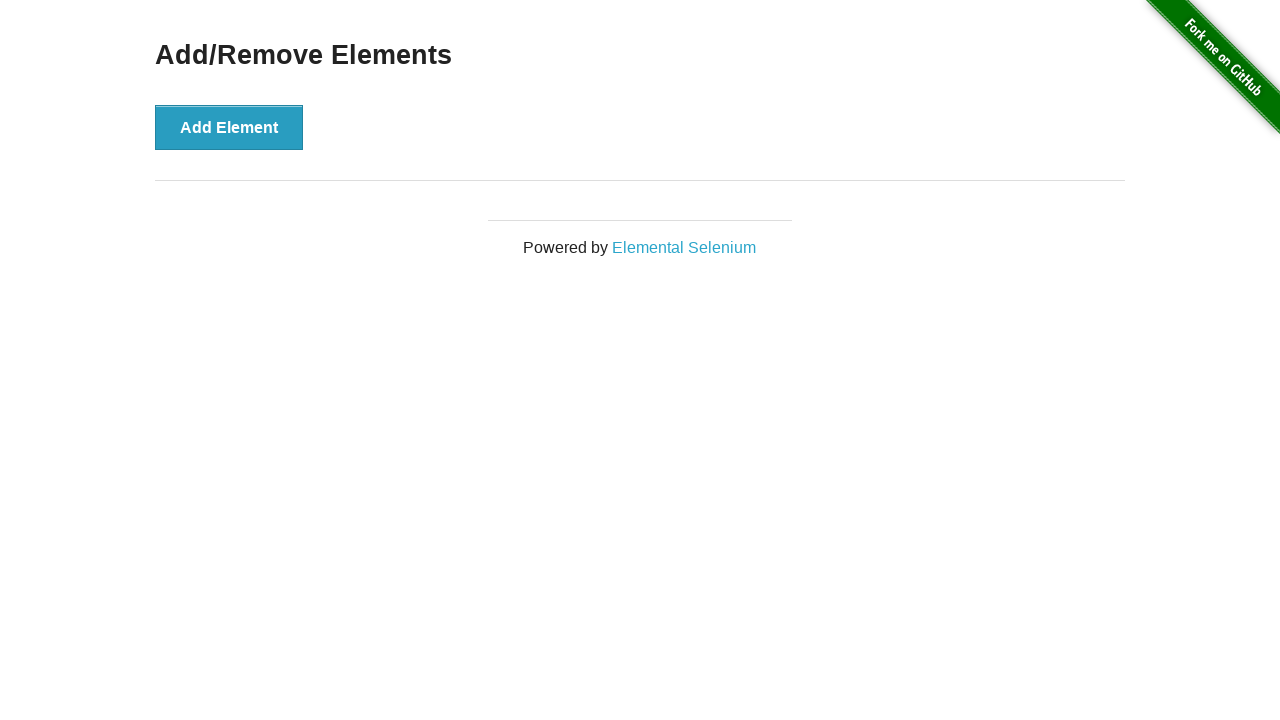

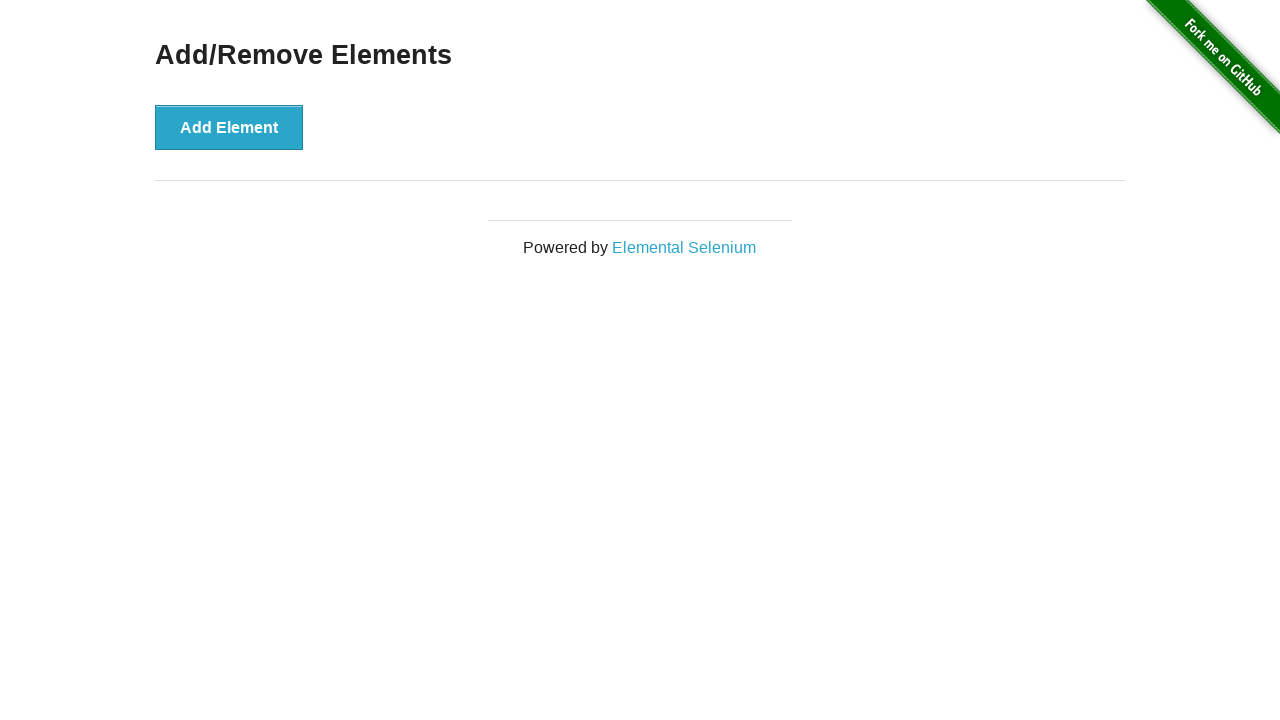